Tests navigation to a specific match page (Spartak vs Orenburg) by clicking the match link

Starting URL: https://www.sport-express.ru/football/L/russia/premier/2023-2024/calendar/tours/

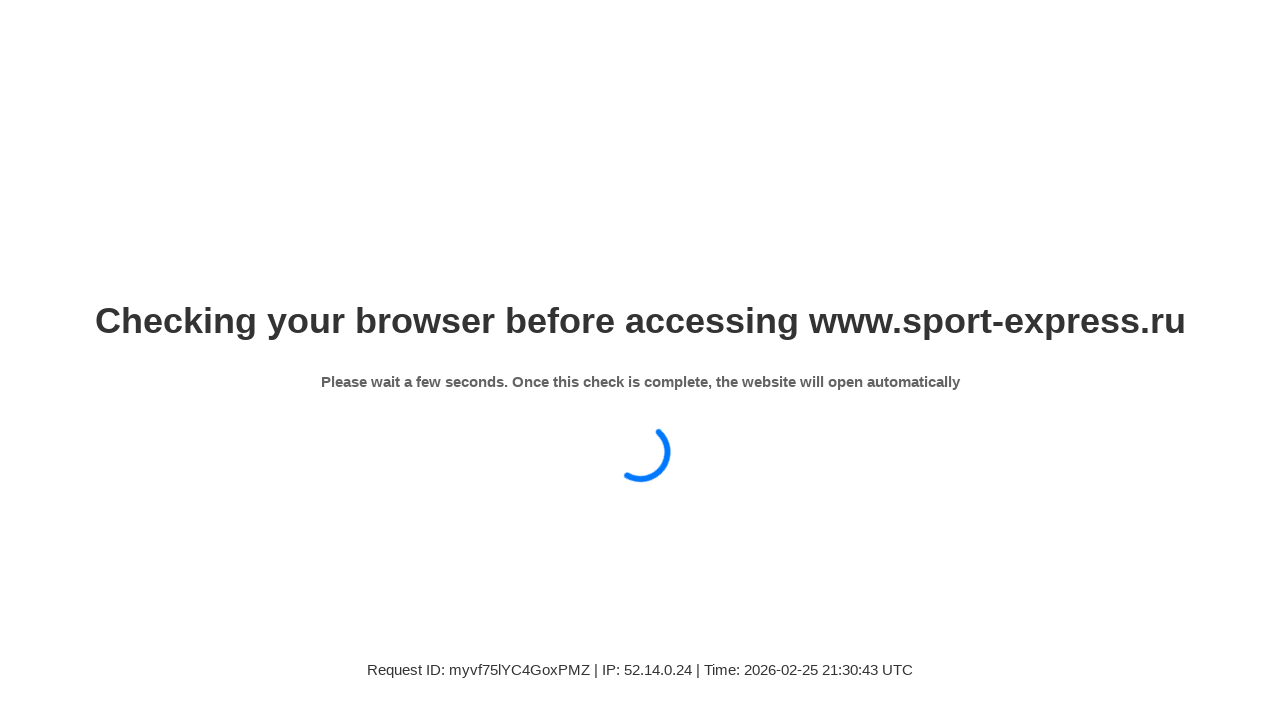

Waited for Spartak vs Orenburg match link to load
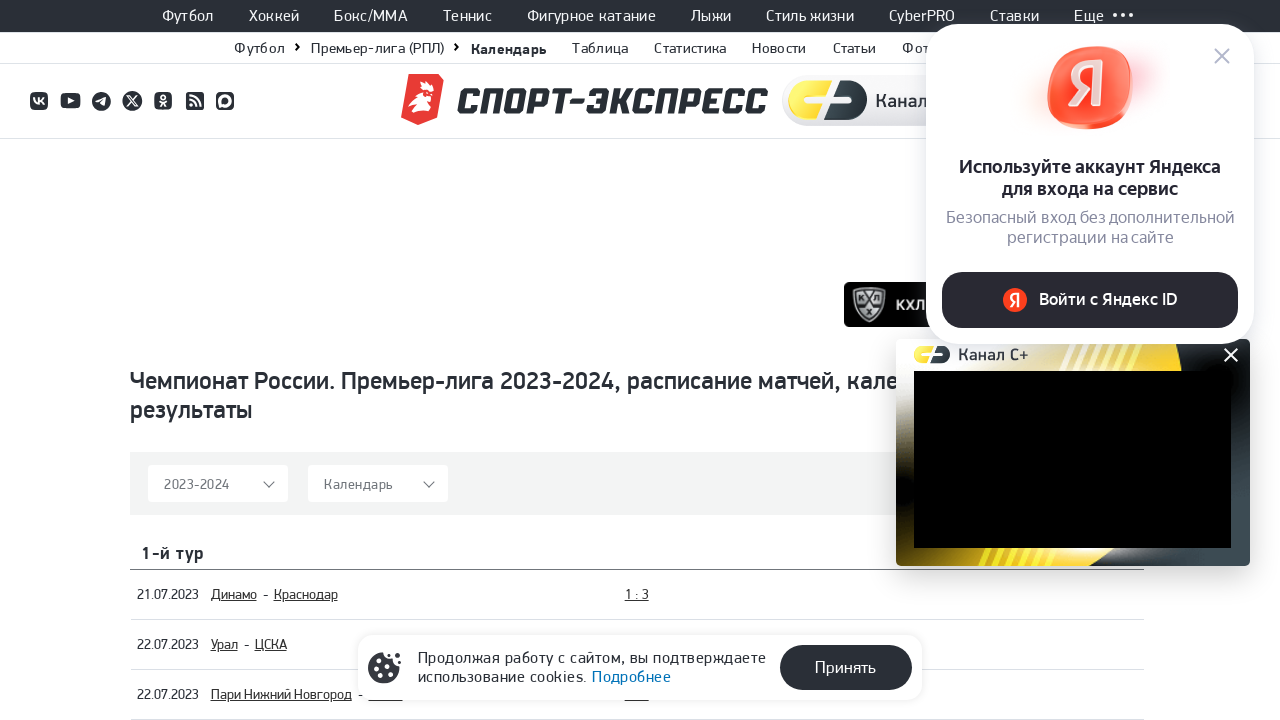

Clicked on Spartak vs Orenburg match link at (637, 360) on xpath=//tbody/tr[7]/td[3]/div[1]/p[1]/a[1]
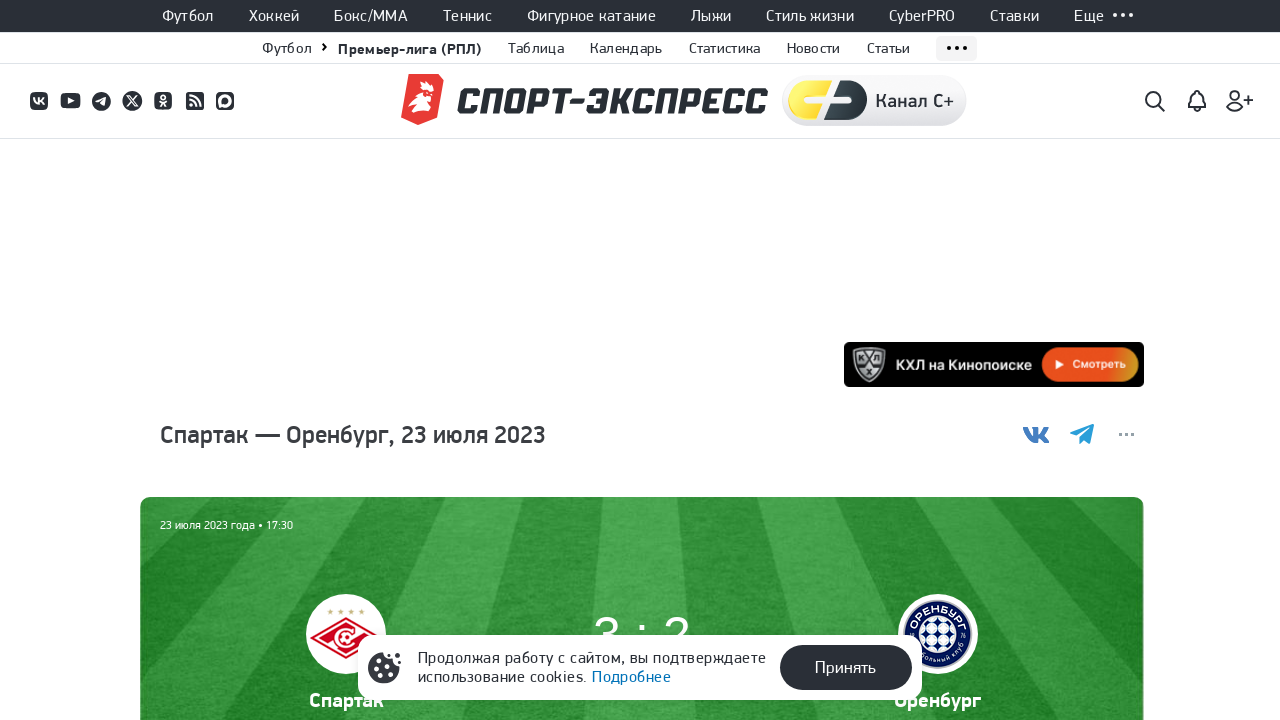

Verified navigation to Spartak vs Orenburg match page
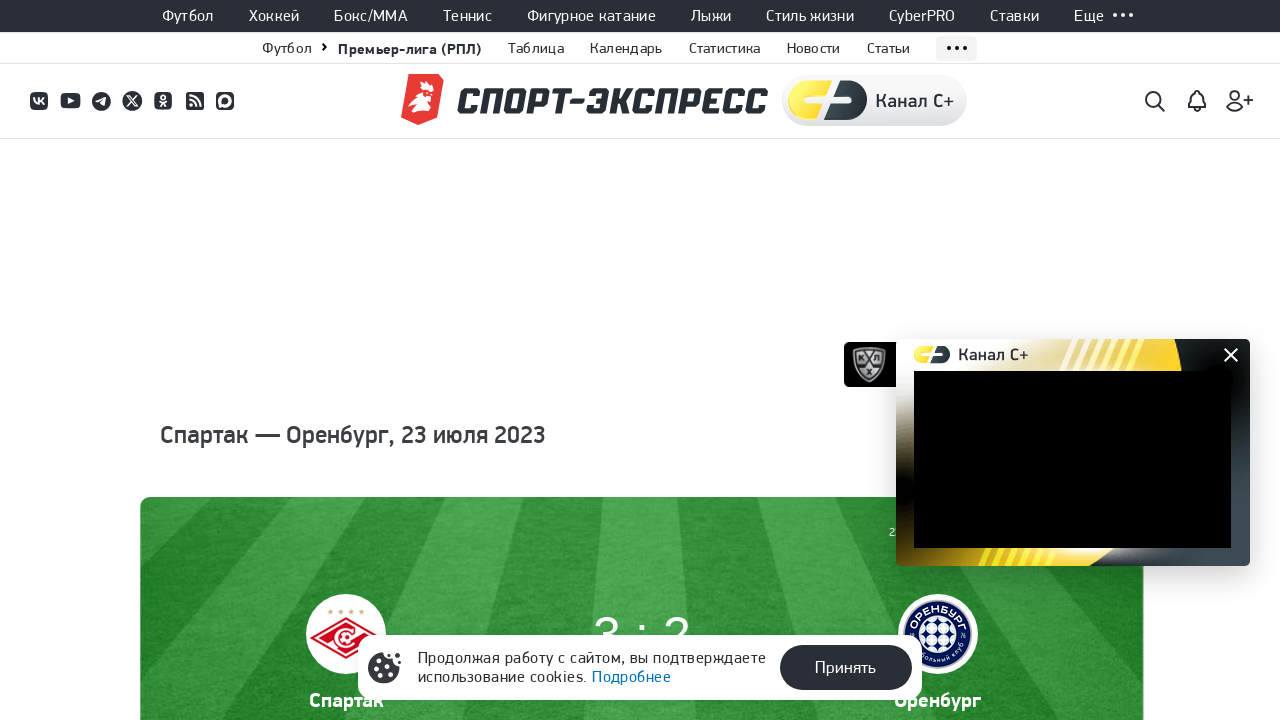

Navigated back to calendar page
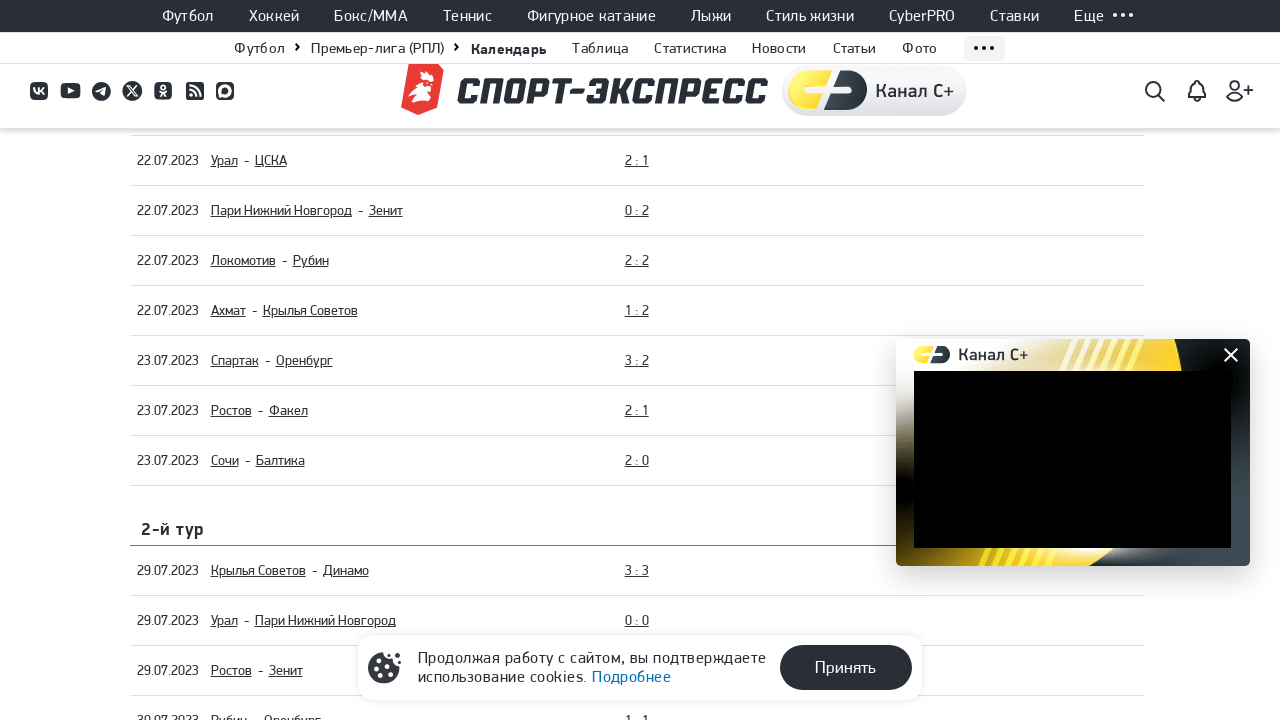

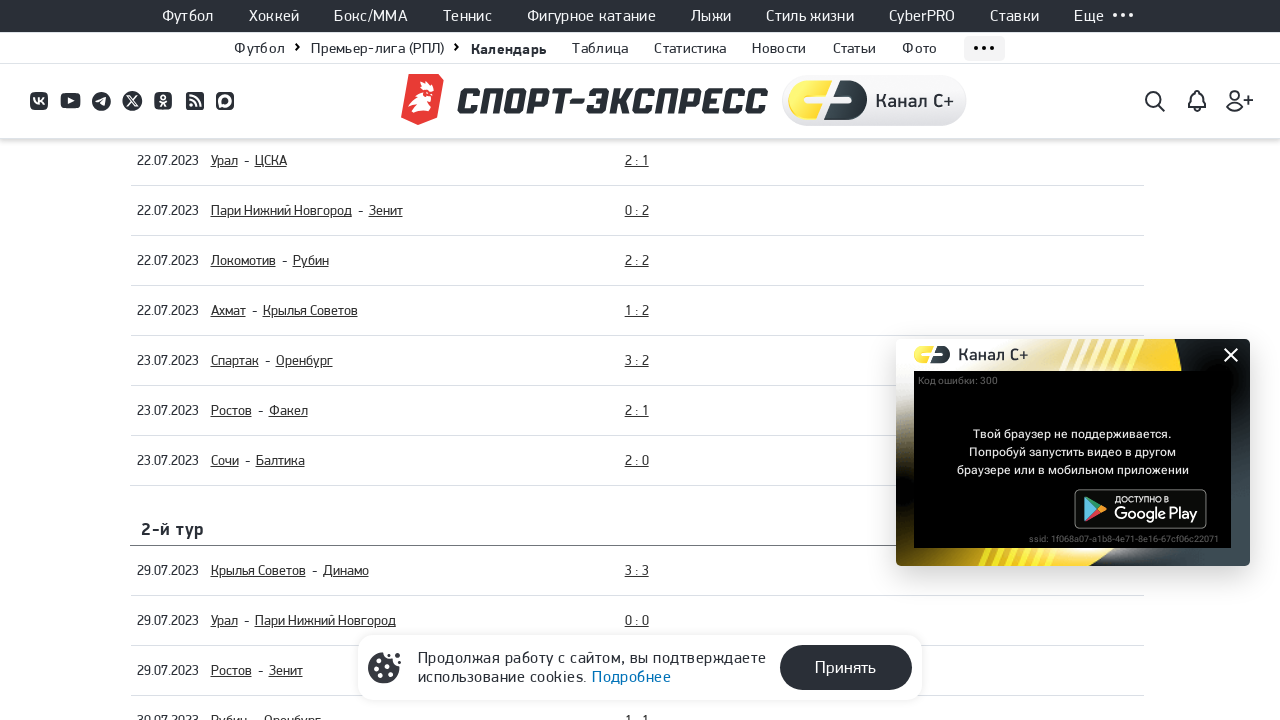